Tests the add-to-cart functionality on a grocery e-commerce site by finding specific products (Cucumber, Brocolli, Beetroot) from the product list and clicking their respective "Add to cart" buttons.

Starting URL: https://rahulshettyacademy.com/seleniumPractise/

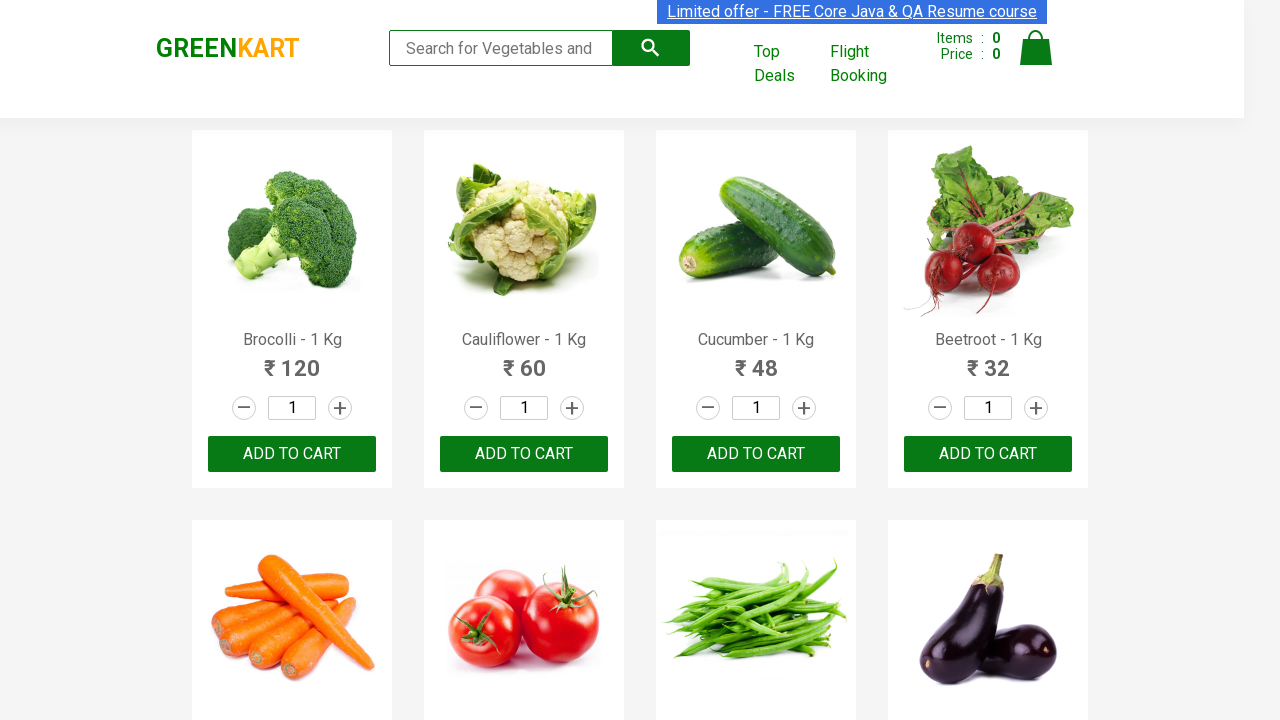

Waited for product list to load (h4.product-name selector)
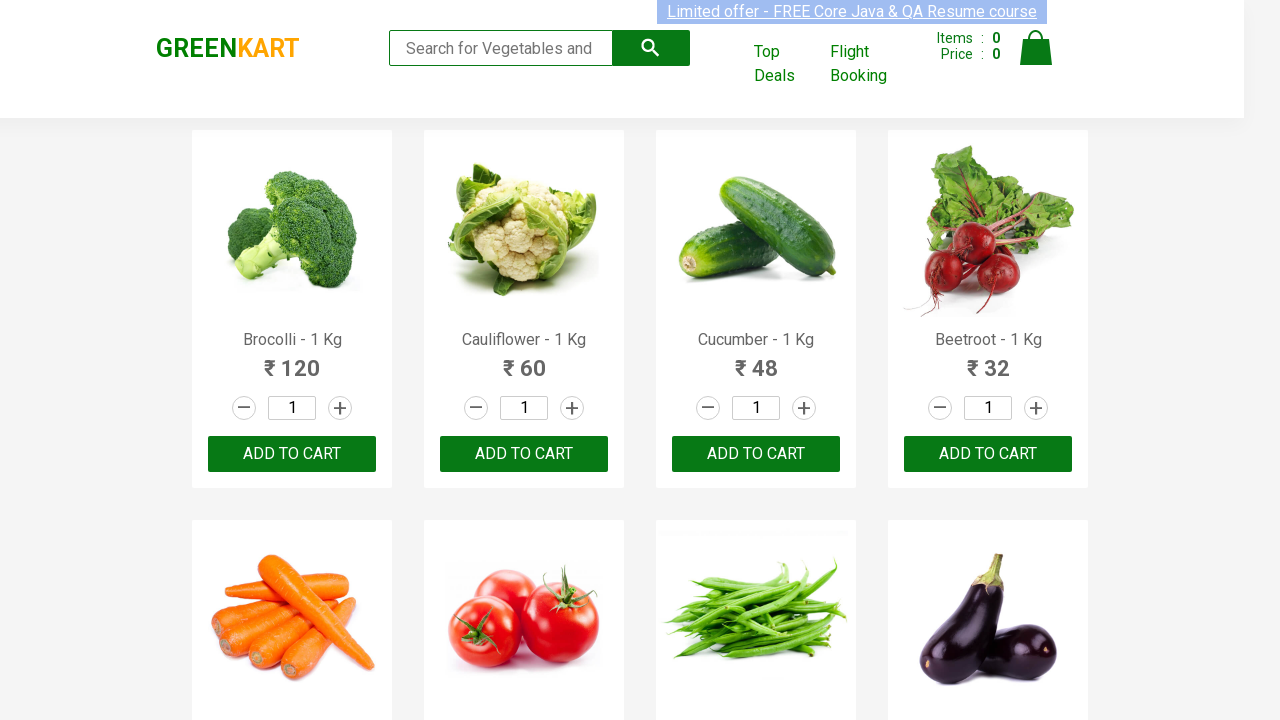

Defined target items to add: Cucumber, Brocolli, Beetroot
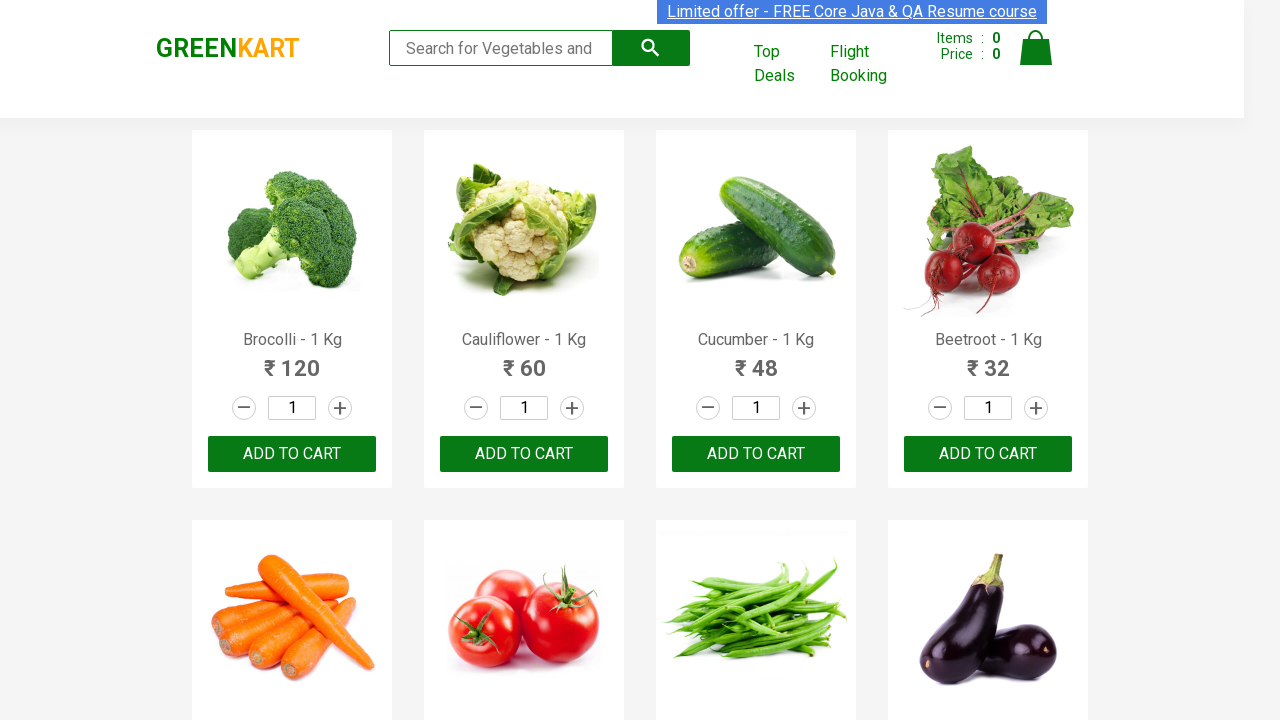

Retrieved all product elements from the page
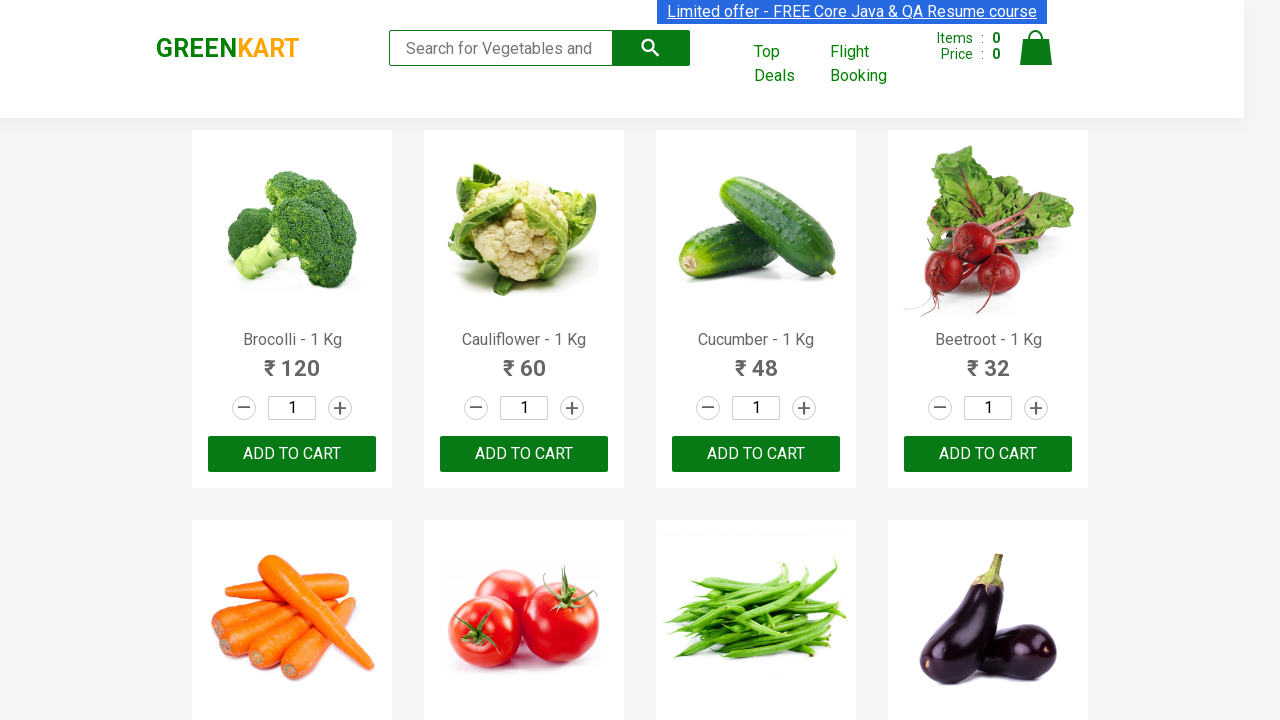

Retrieved product text: Brocolli - 1 Kg
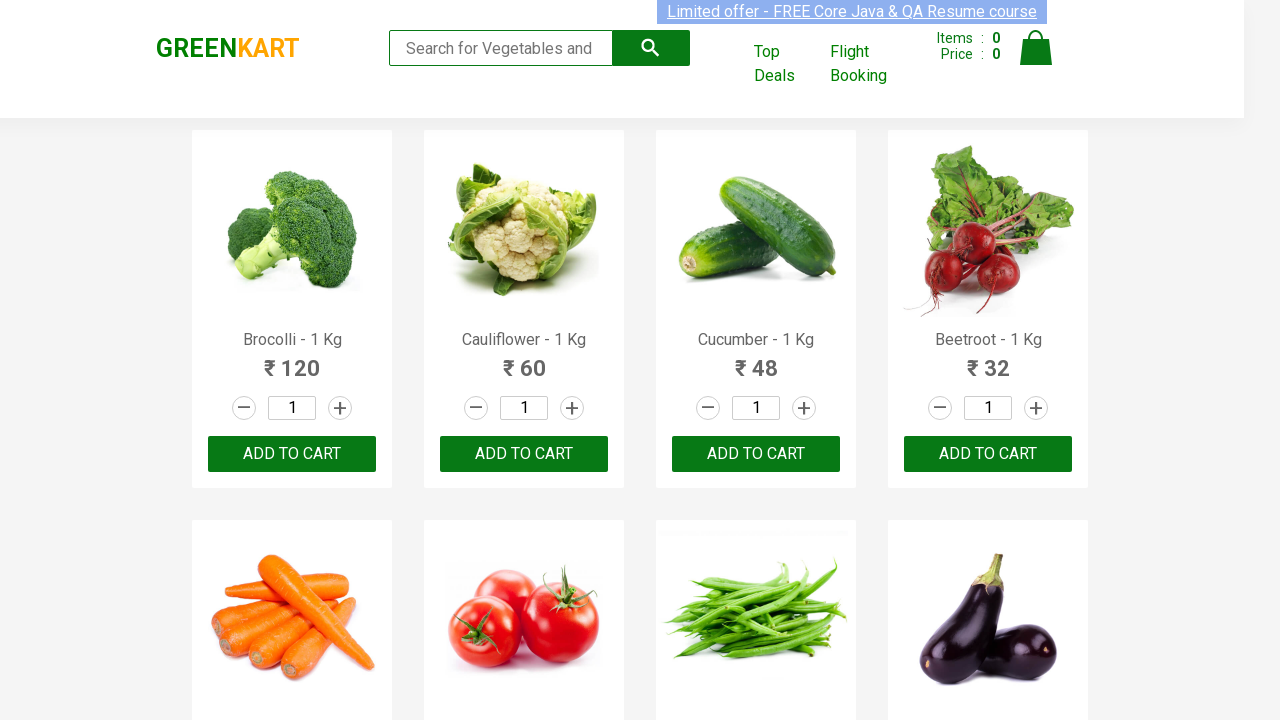

Extracted product name: Brocolli
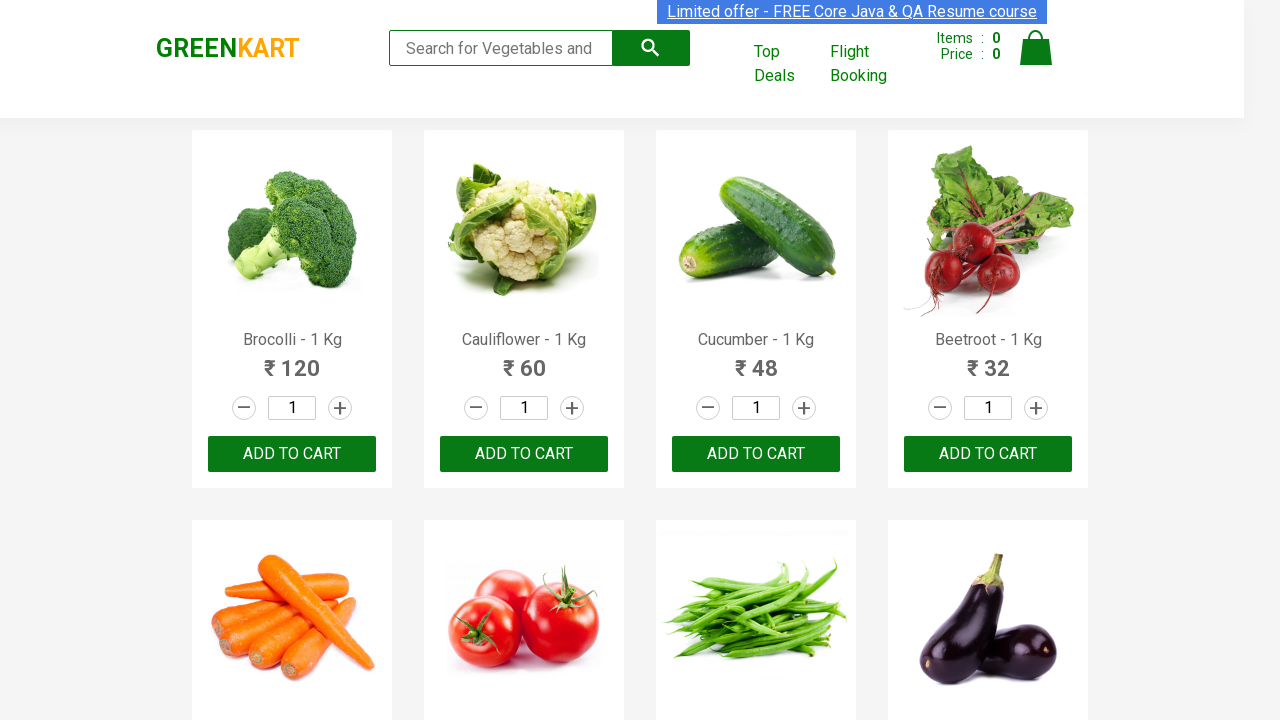

Found target product: Brocolli (item 1 of 3)
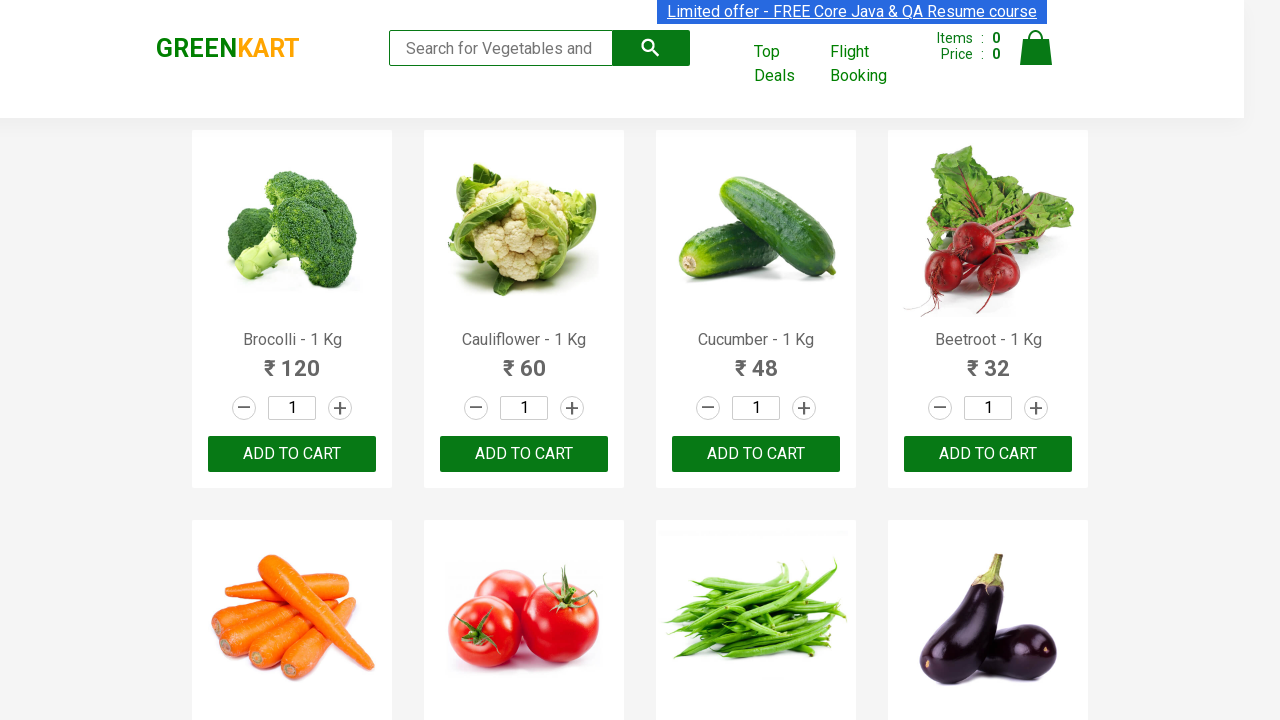

Retrieved all 'Add to cart' buttons
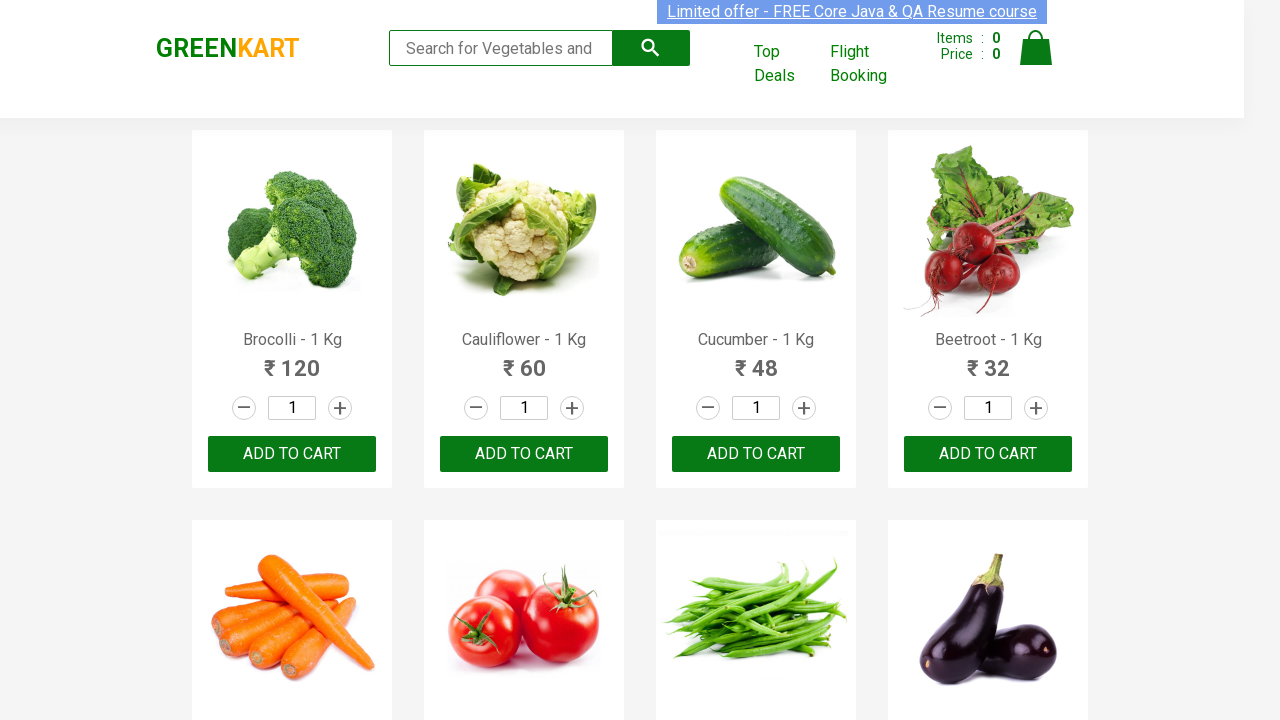

Clicked 'Add to cart' button for Brocolli at (292, 454) on xpath=//div[@class='product-action']/button >> nth=0
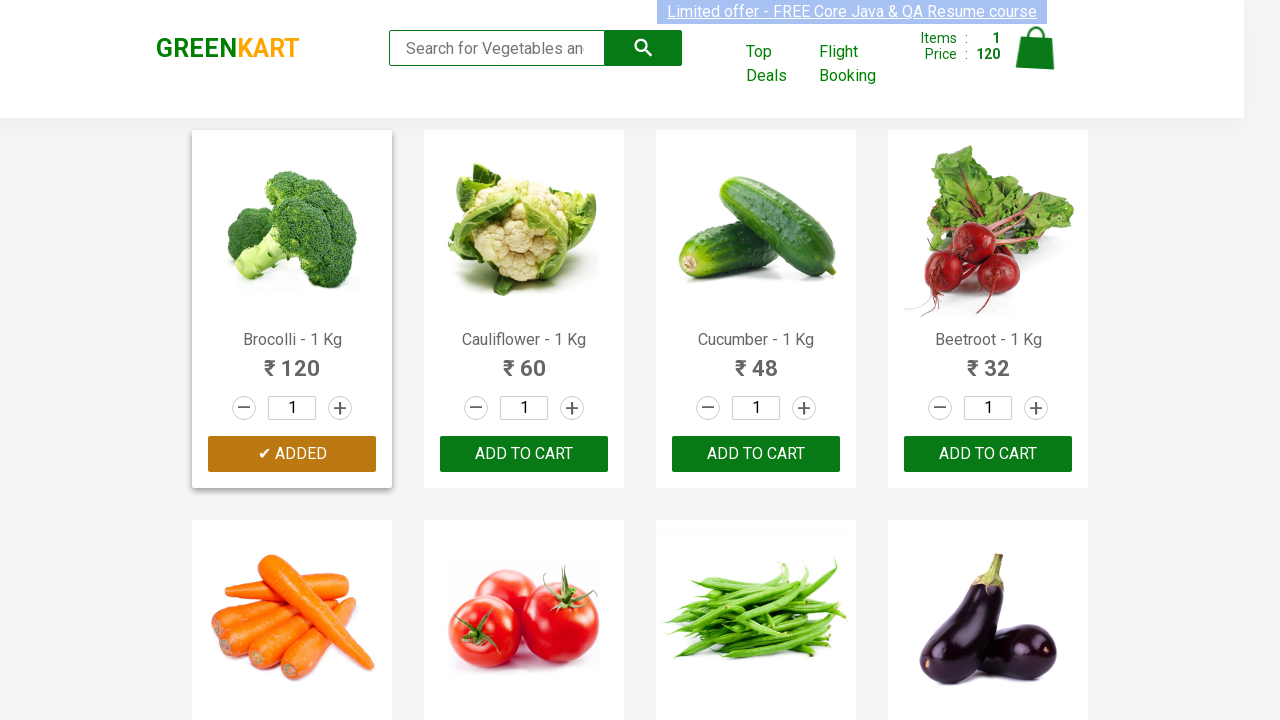

Retrieved product text: Cauliflower - 1 Kg
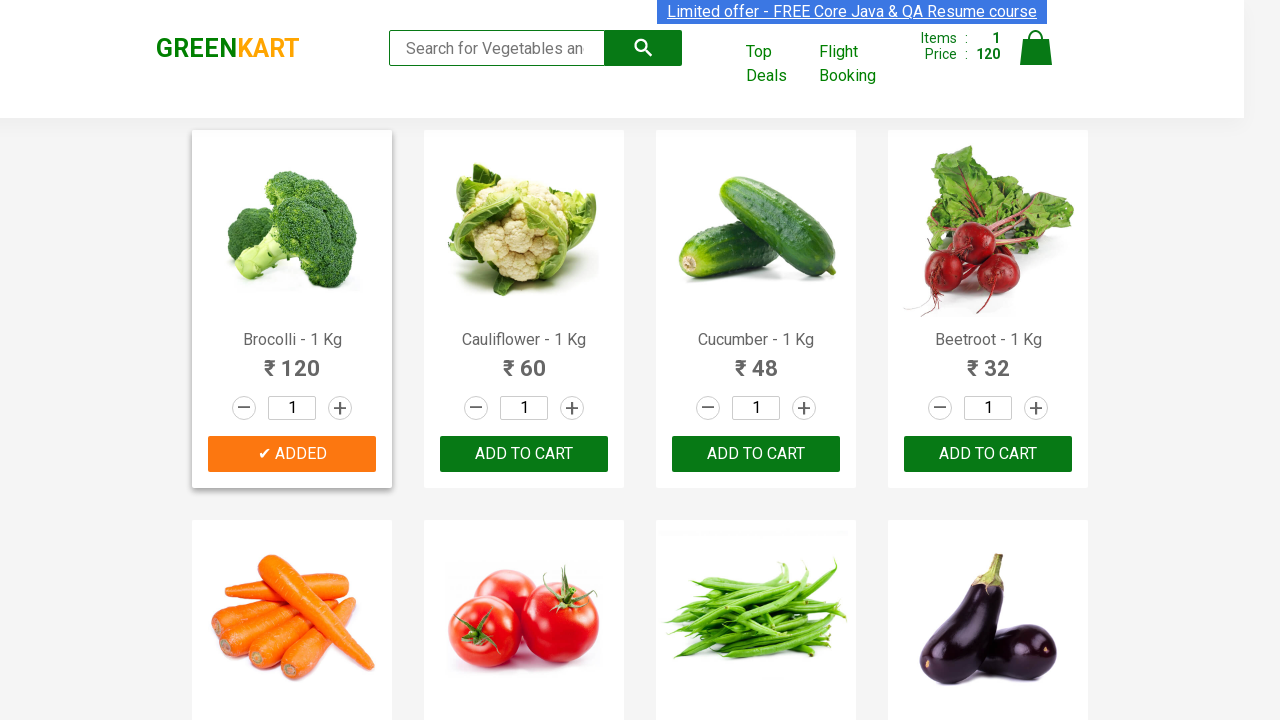

Extracted product name: Cauliflower
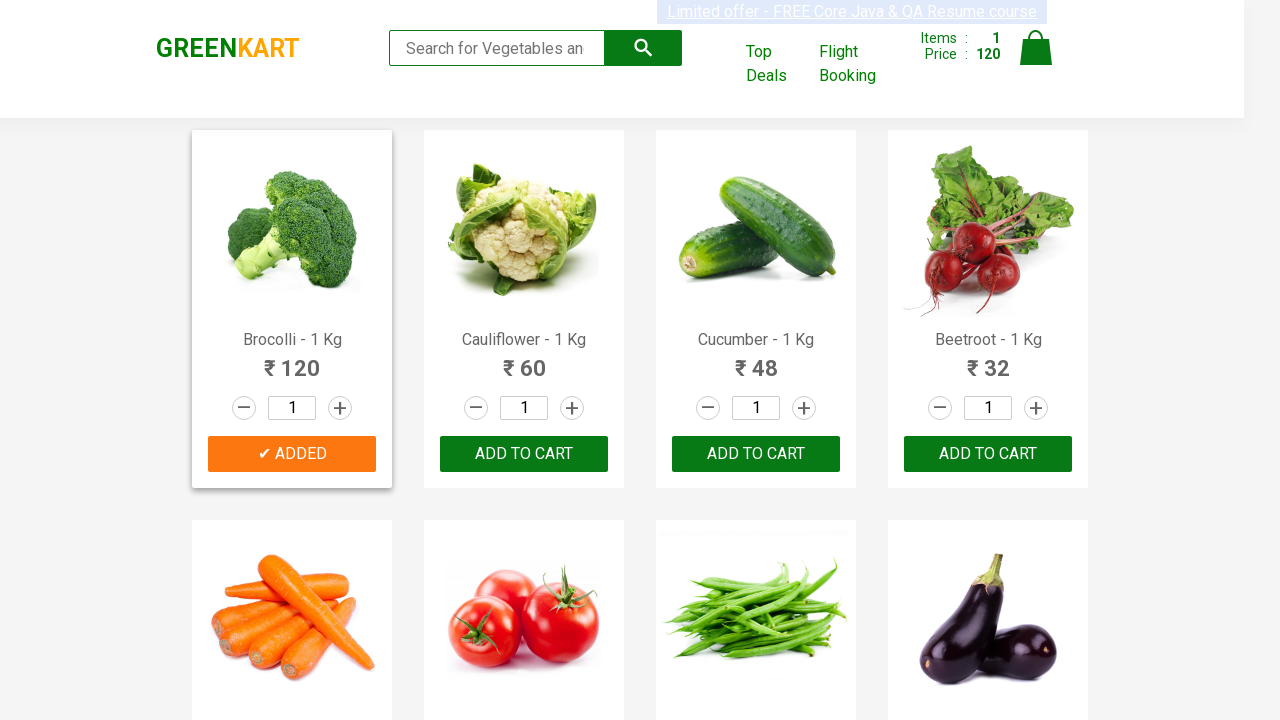

Retrieved product text: Cucumber - 1 Kg
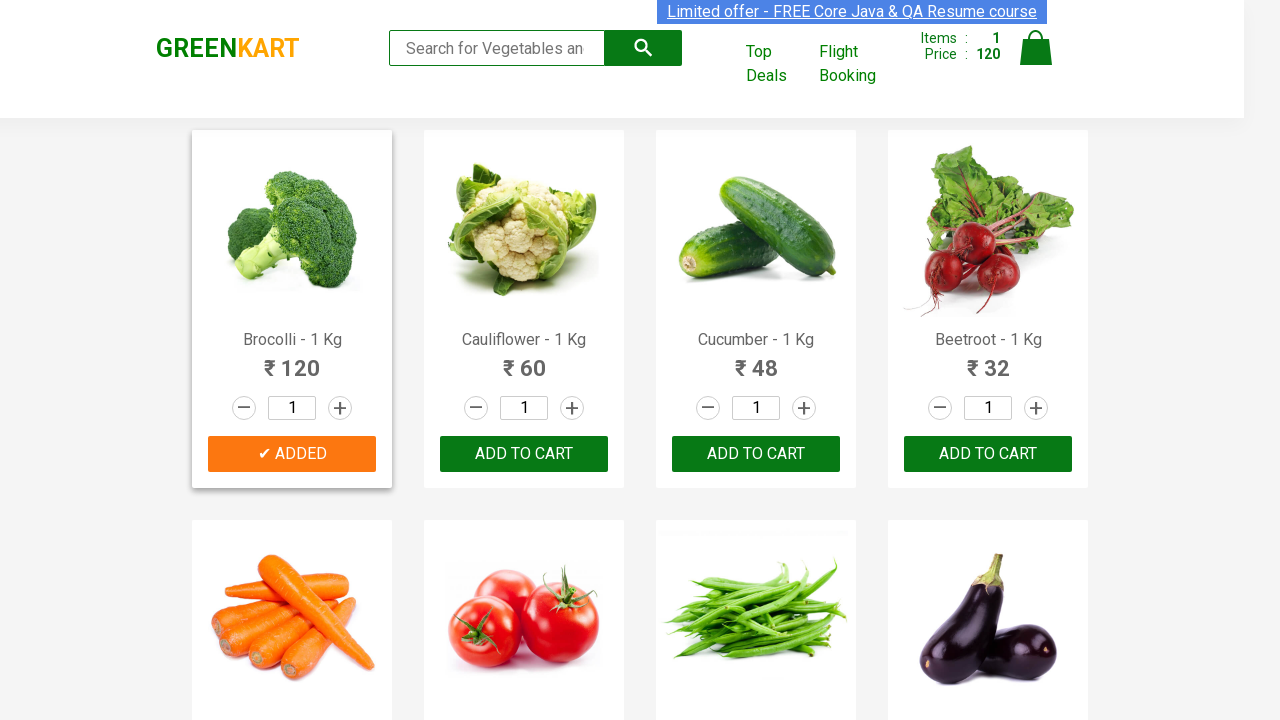

Extracted product name: Cucumber
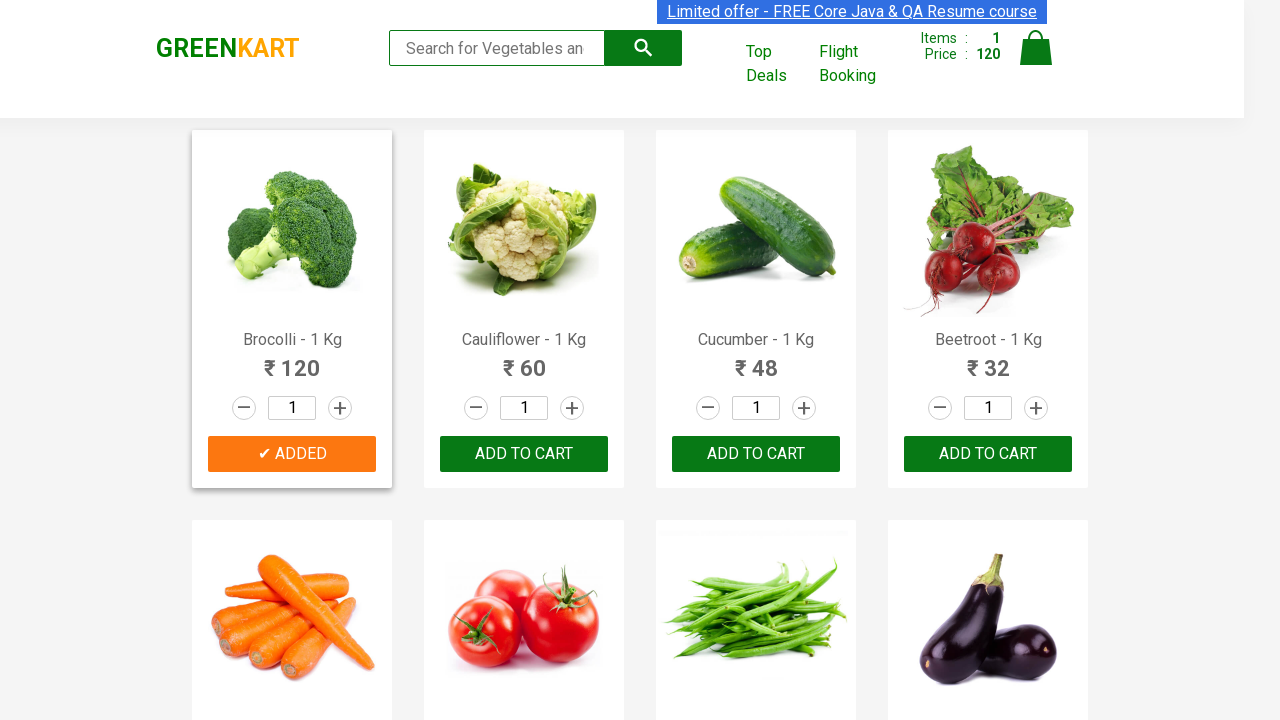

Found target product: Cucumber (item 2 of 3)
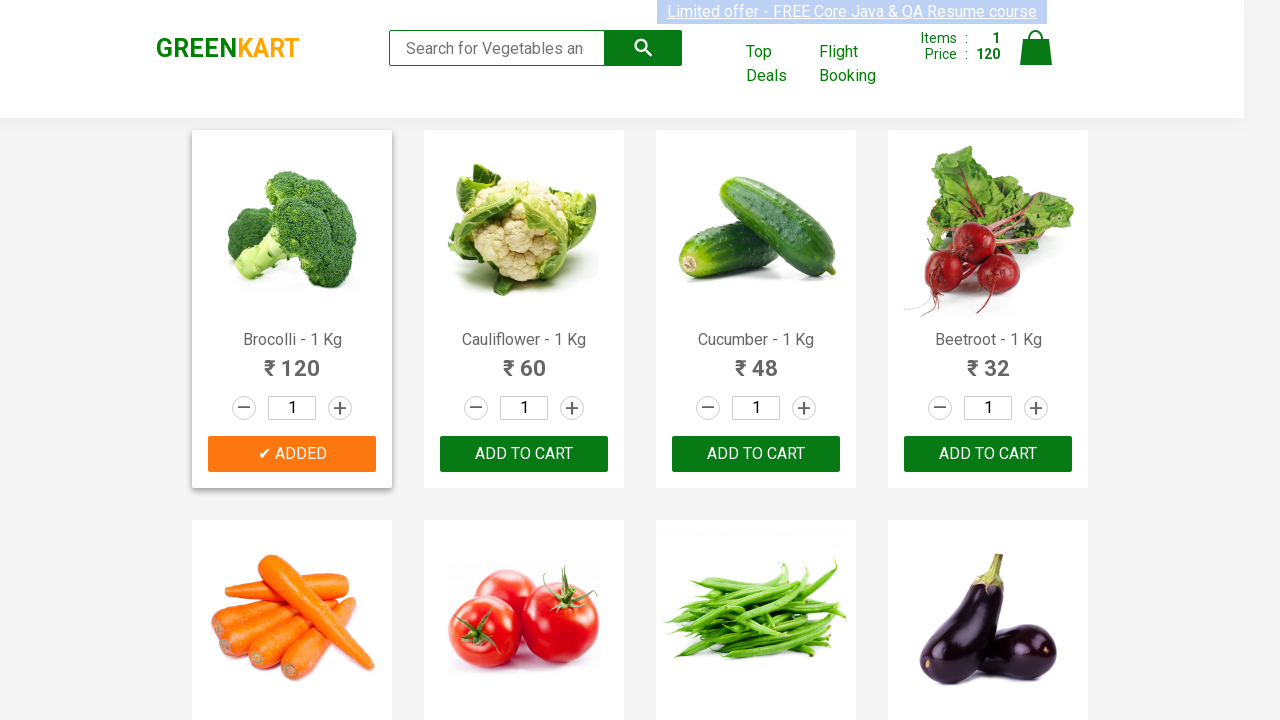

Retrieved all 'Add to cart' buttons
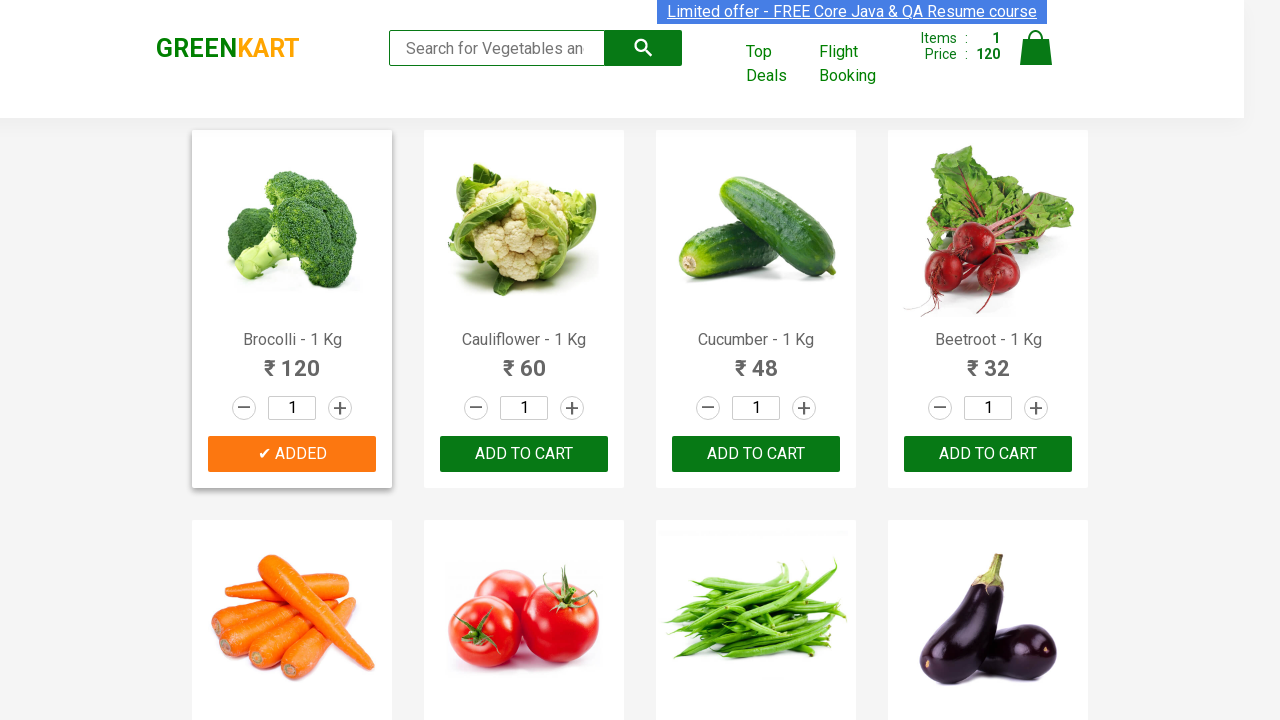

Clicked 'Add to cart' button for Cucumber at (756, 454) on xpath=//div[@class='product-action']/button >> nth=2
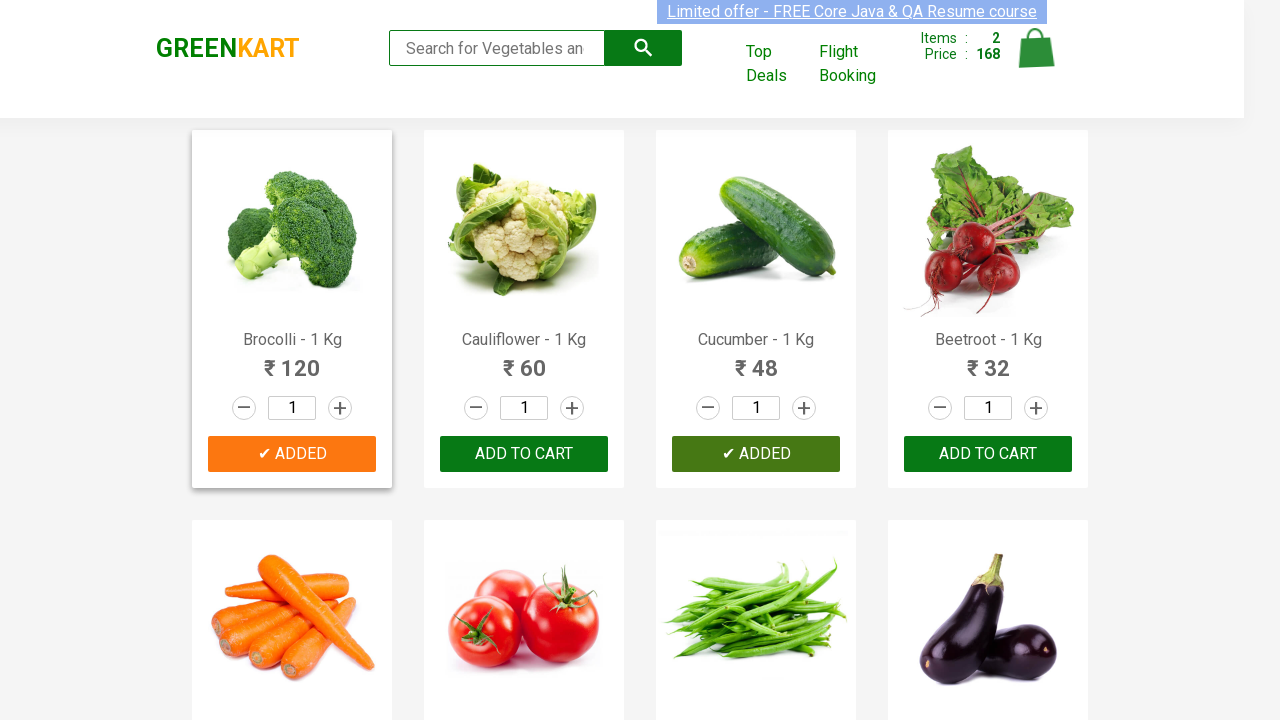

Retrieved product text: Beetroot - 1 Kg
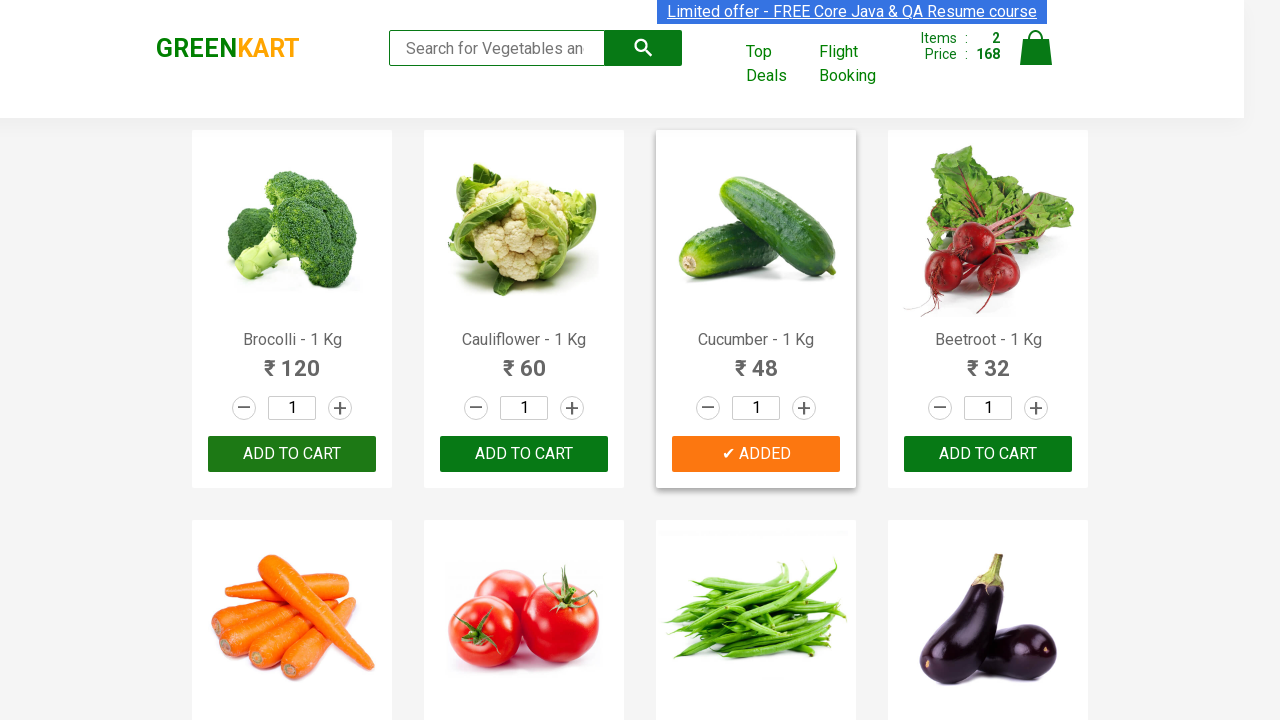

Extracted product name: Beetroot
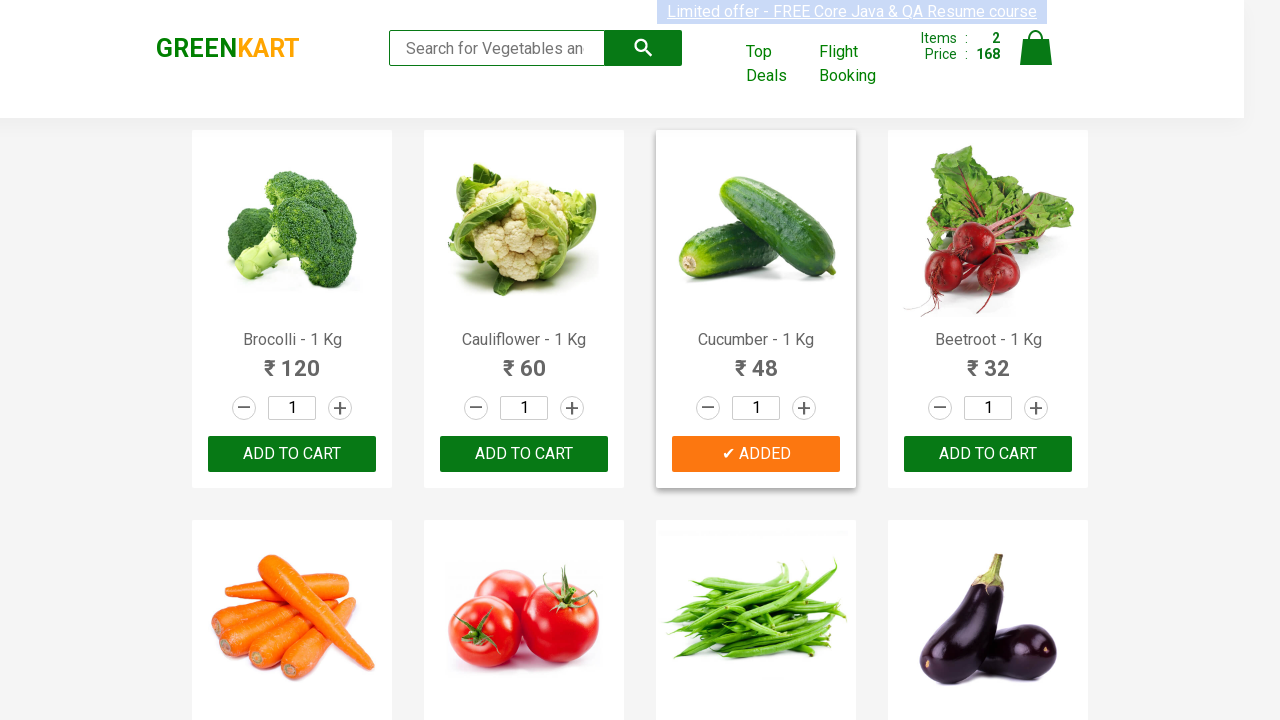

Found target product: Beetroot (item 3 of 3)
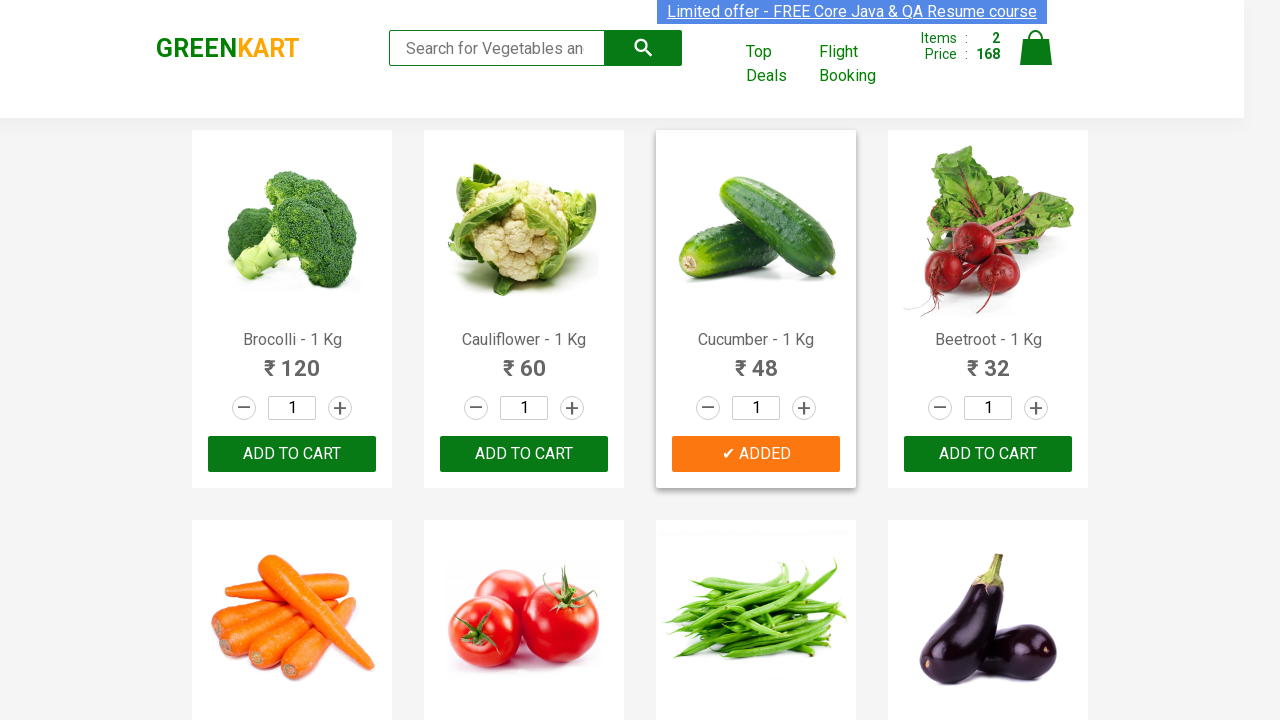

Retrieved all 'Add to cart' buttons
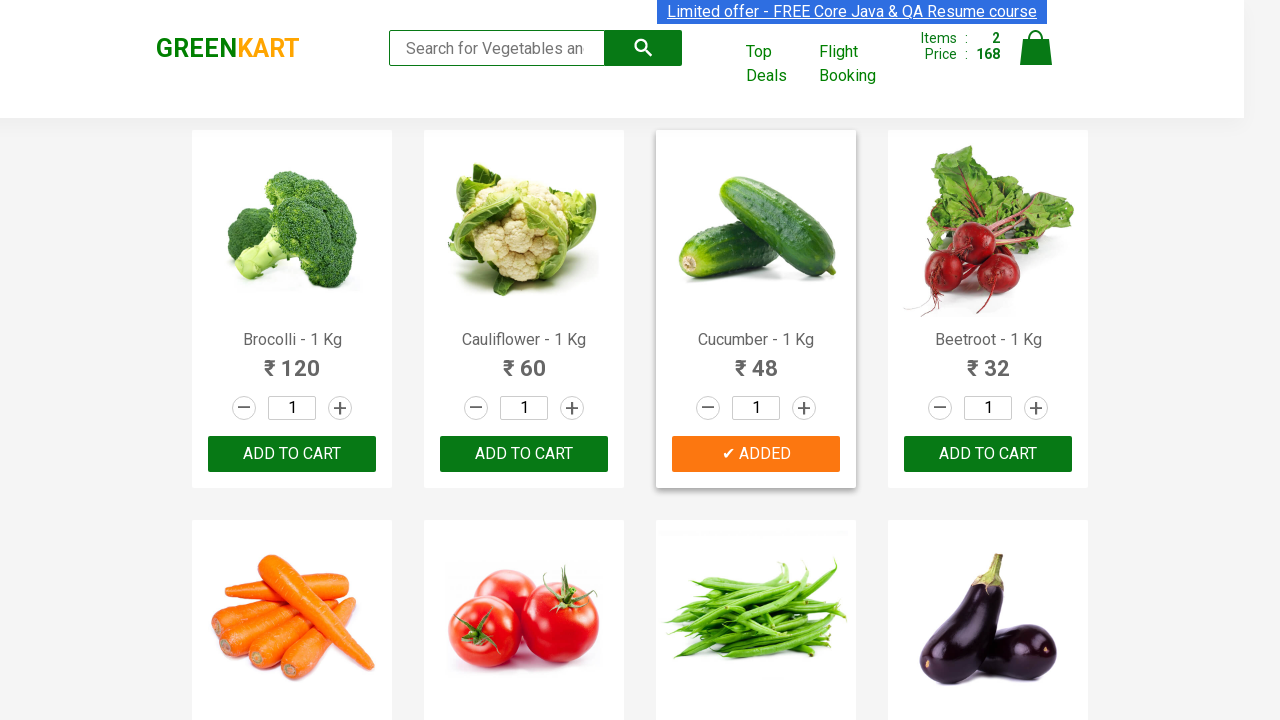

Clicked 'Add to cart' button for Beetroot at (988, 454) on xpath=//div[@class='product-action']/button >> nth=3
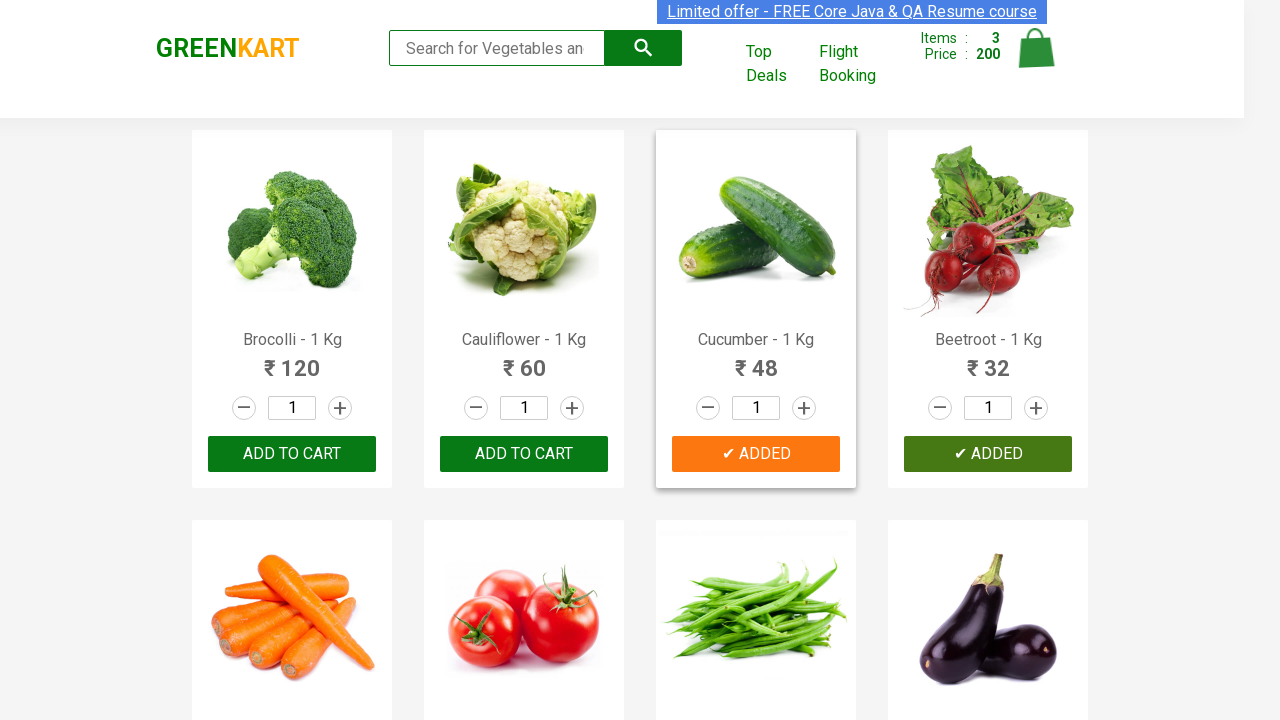

Successfully added all 3 target items to cart
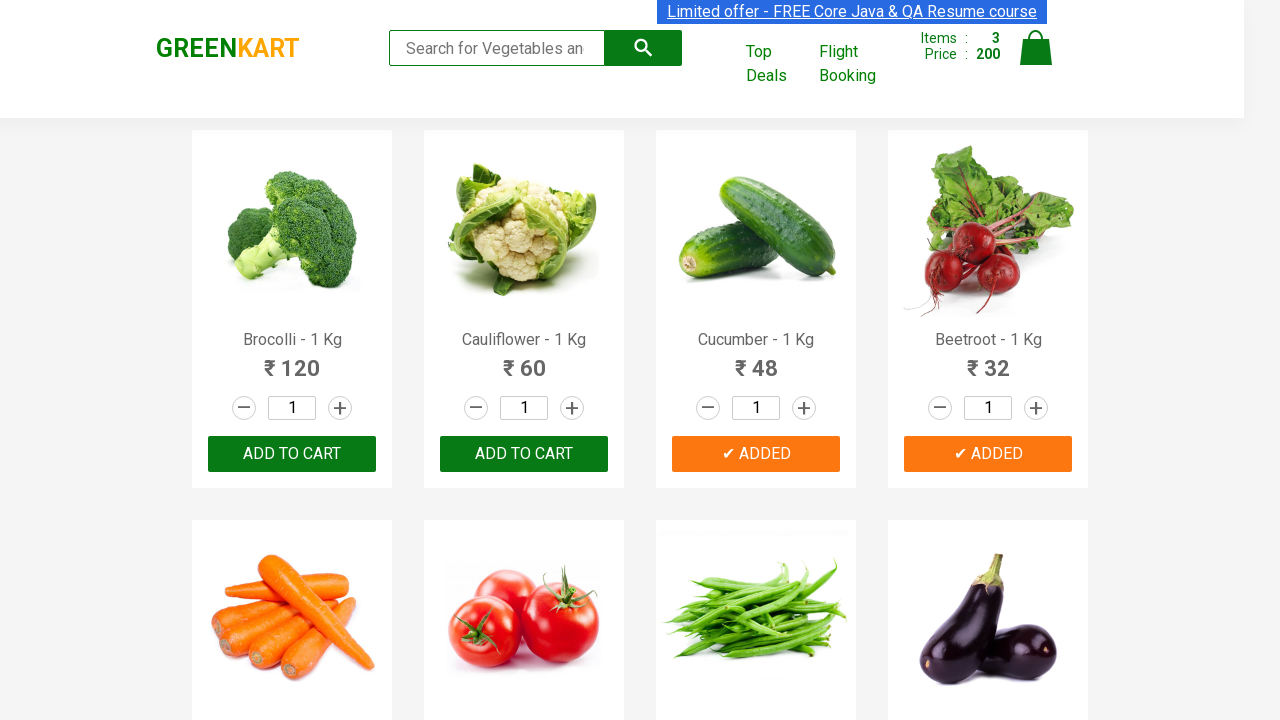

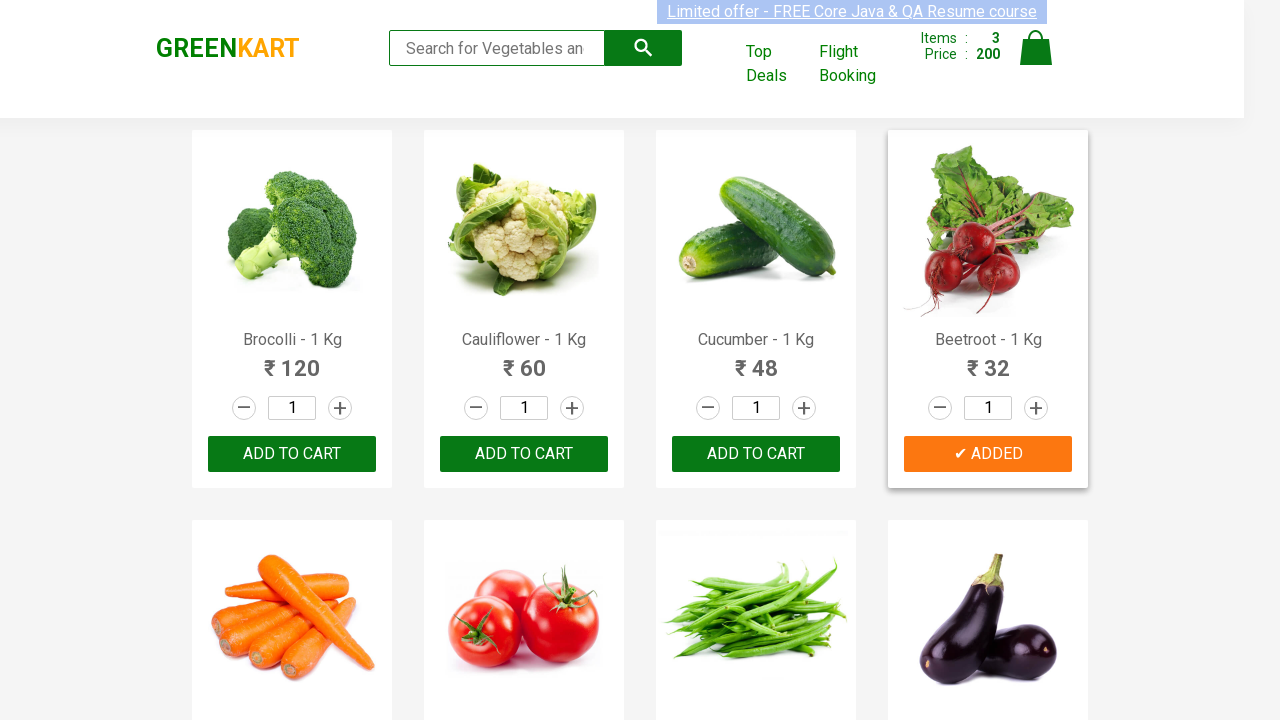